Tests flight booking form by selecting departure airport on SpiceJet website

Starting URL: https://www.spicejet.com/

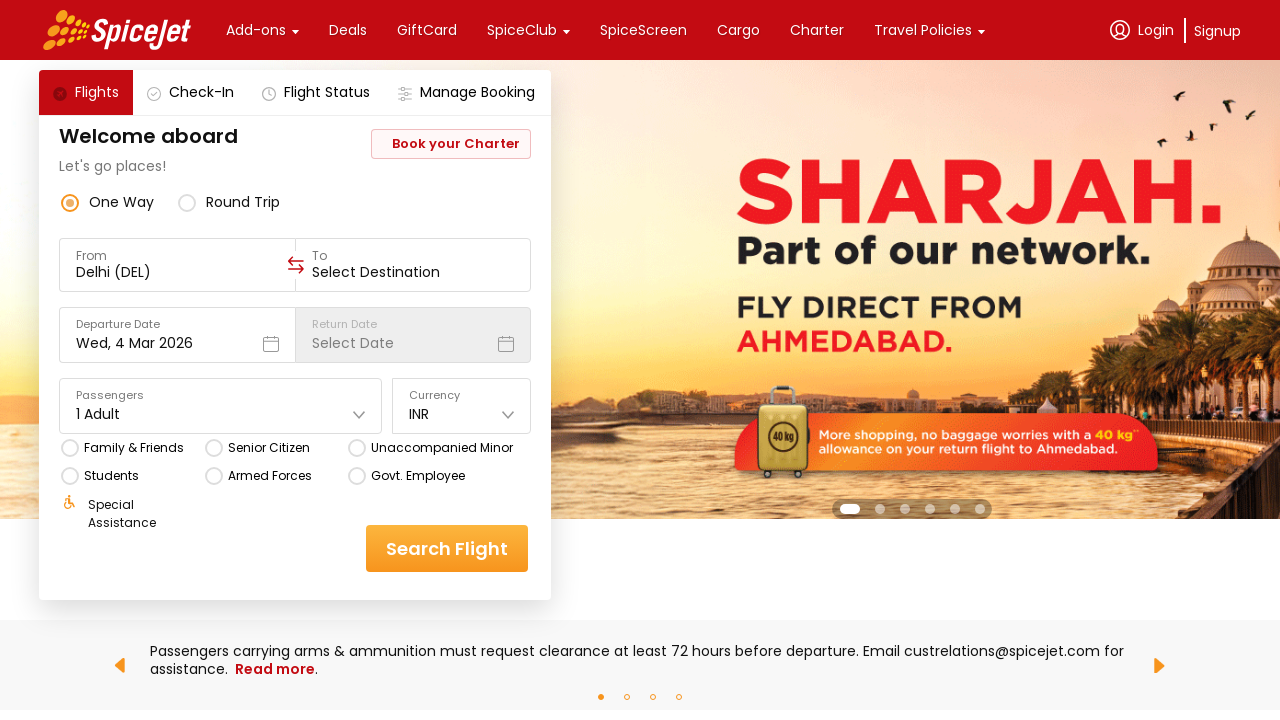

Clicked on the From field to open airport selection at (178, 256) on xpath=//div[text()='From']
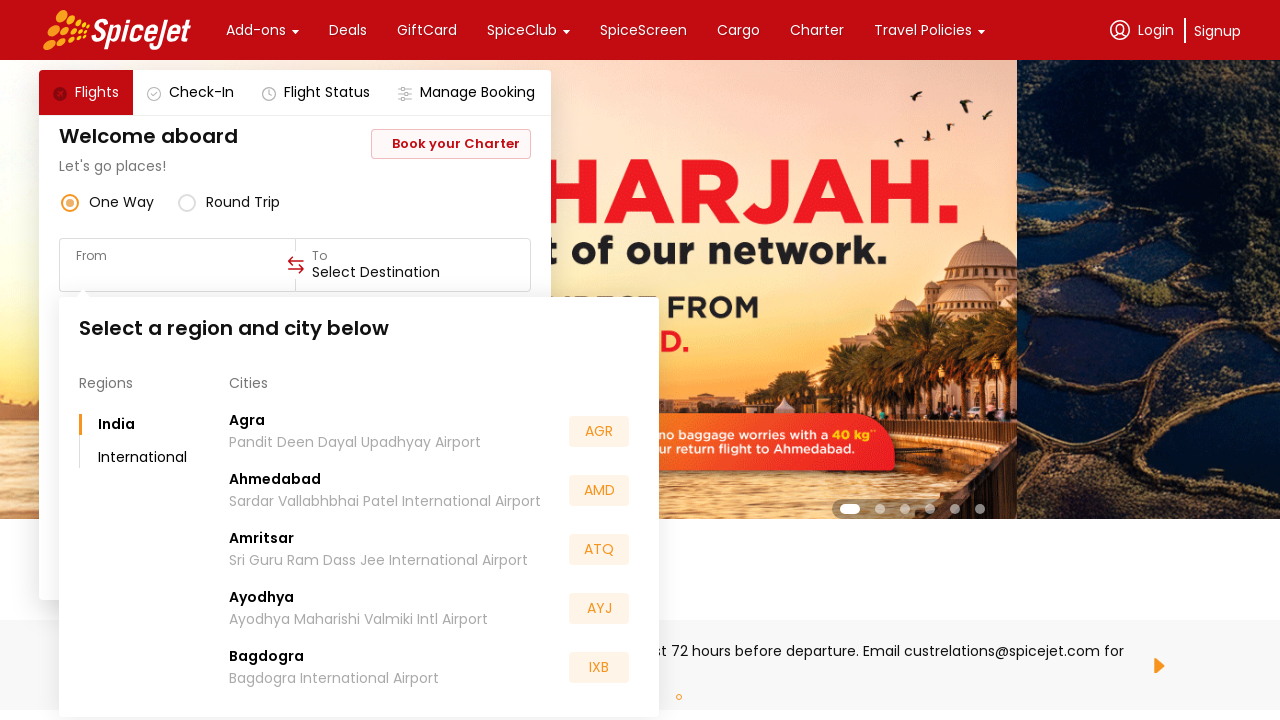

Selected Pandit Deen Dayal Upadhyay Airport as departure airport at (355, 442) on xpath=//div[contains(text(),'Pandit ')]
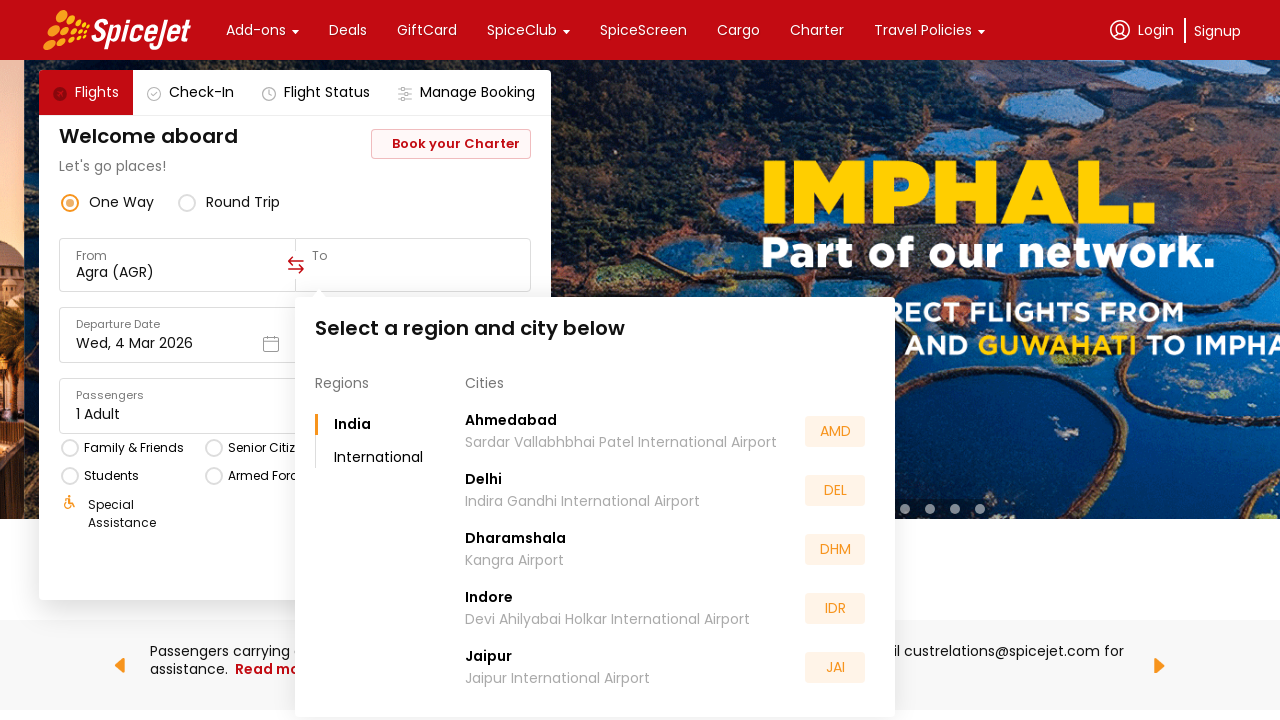

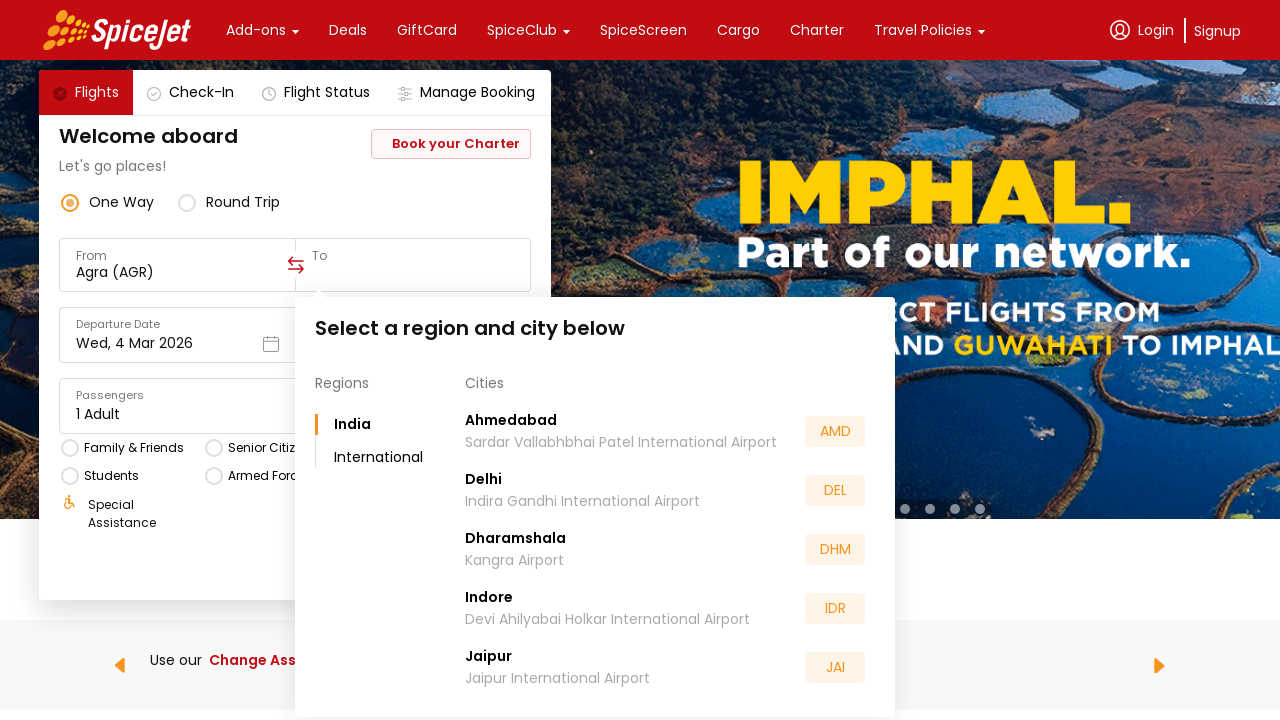